Tests drag and drop functionality by dragging a tree item to a grid and verifying price update

Starting URL: https://demos.telerik.com/aspnet-ajax/treeview/examples/overview/defaultcs.aspx

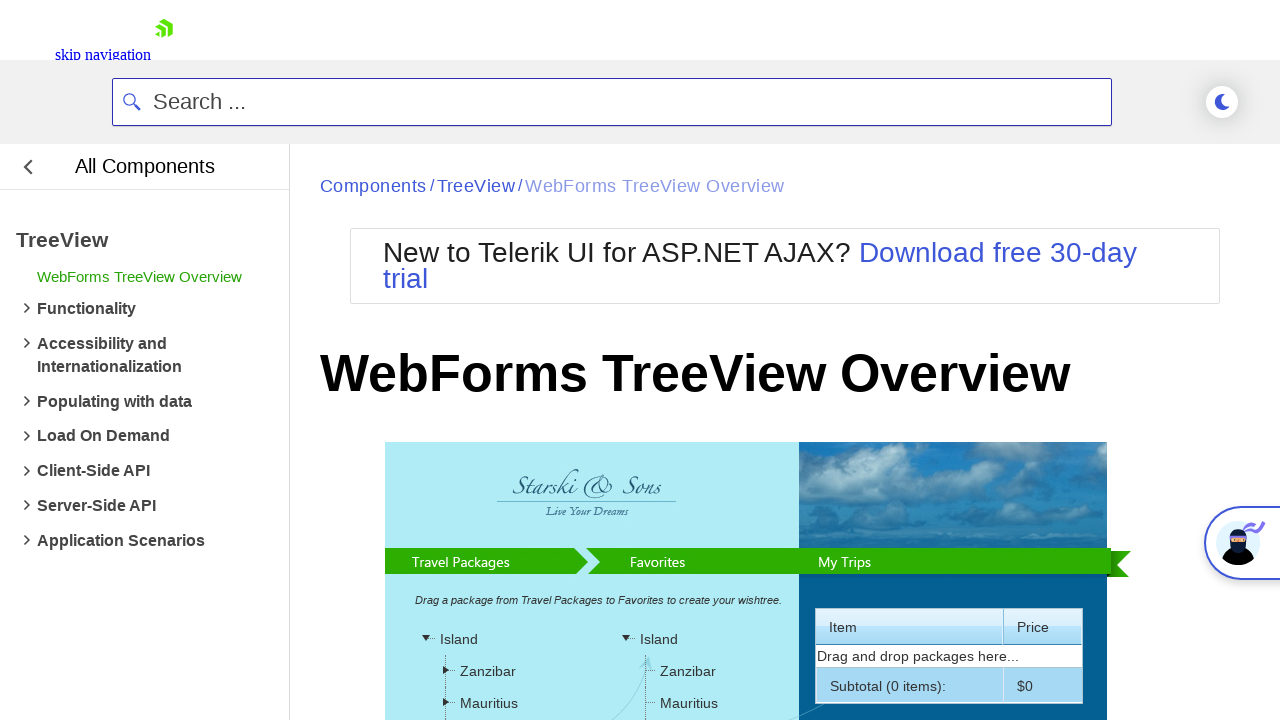

Waited for page to load with networkidle state
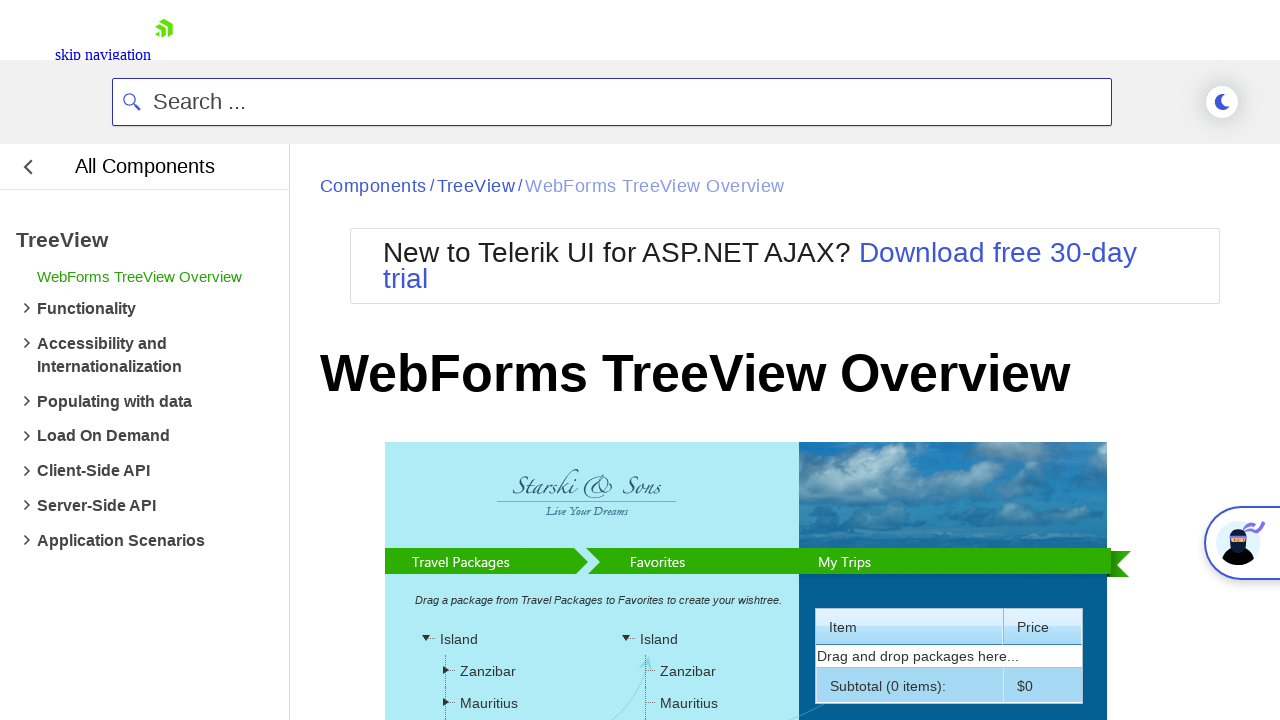

Located source tree item element
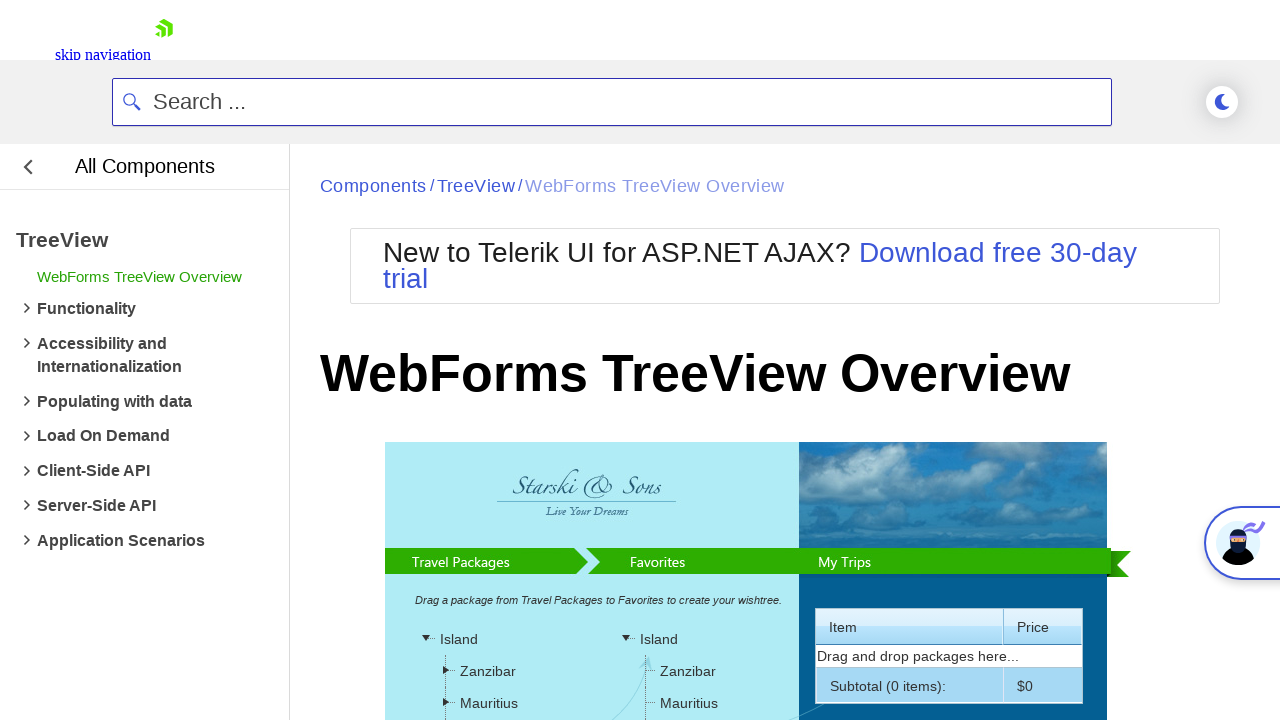

Located destination grid cell element
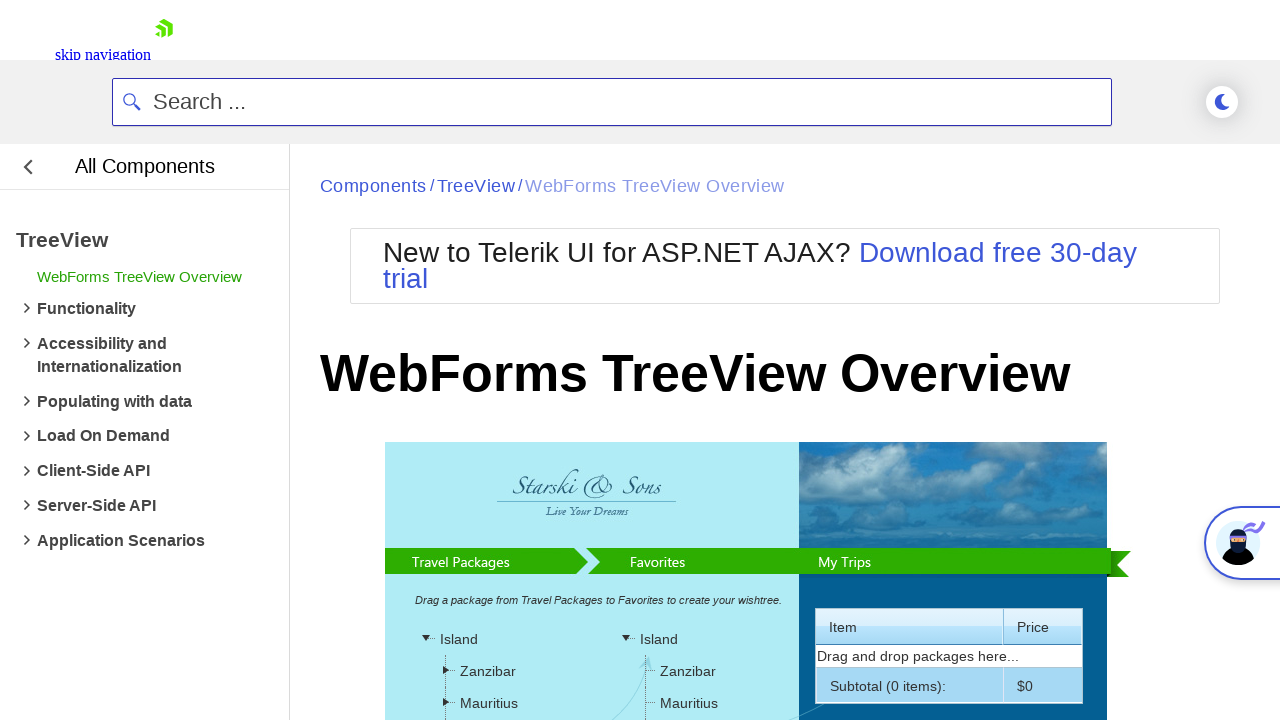

Dragged tree item to grid cell at (949, 249)
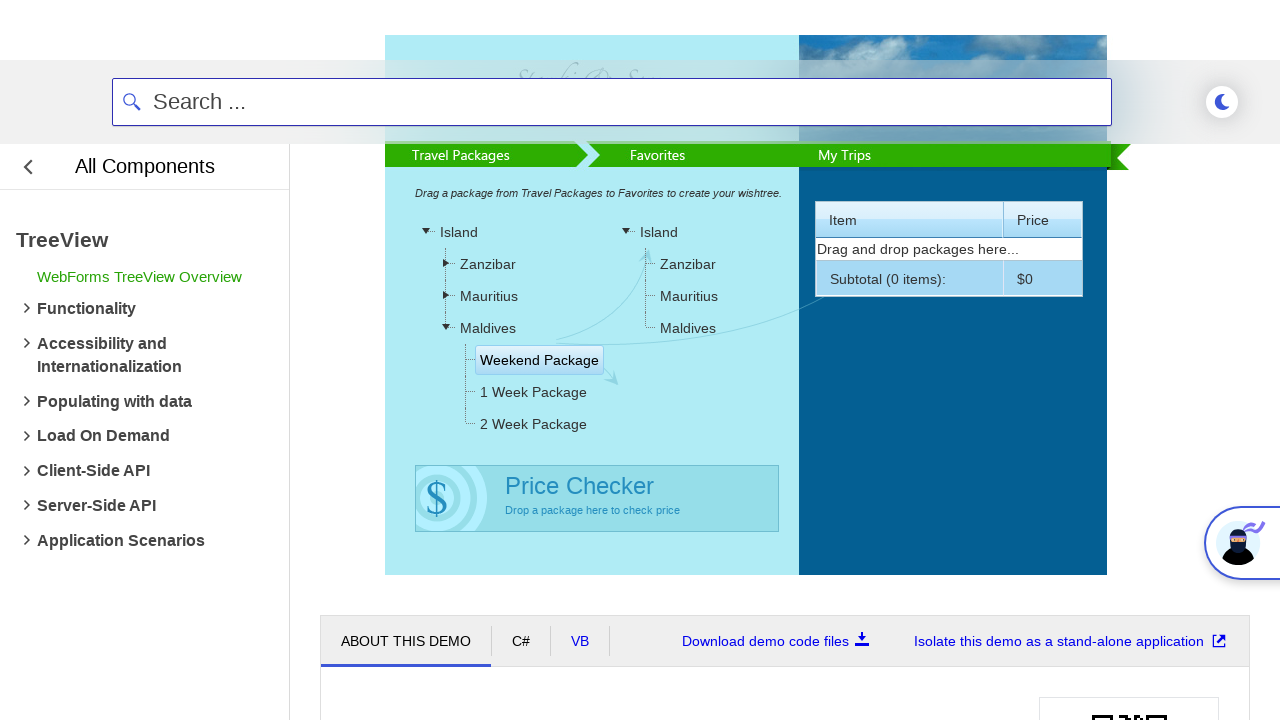

Waited 5 seconds for price to update
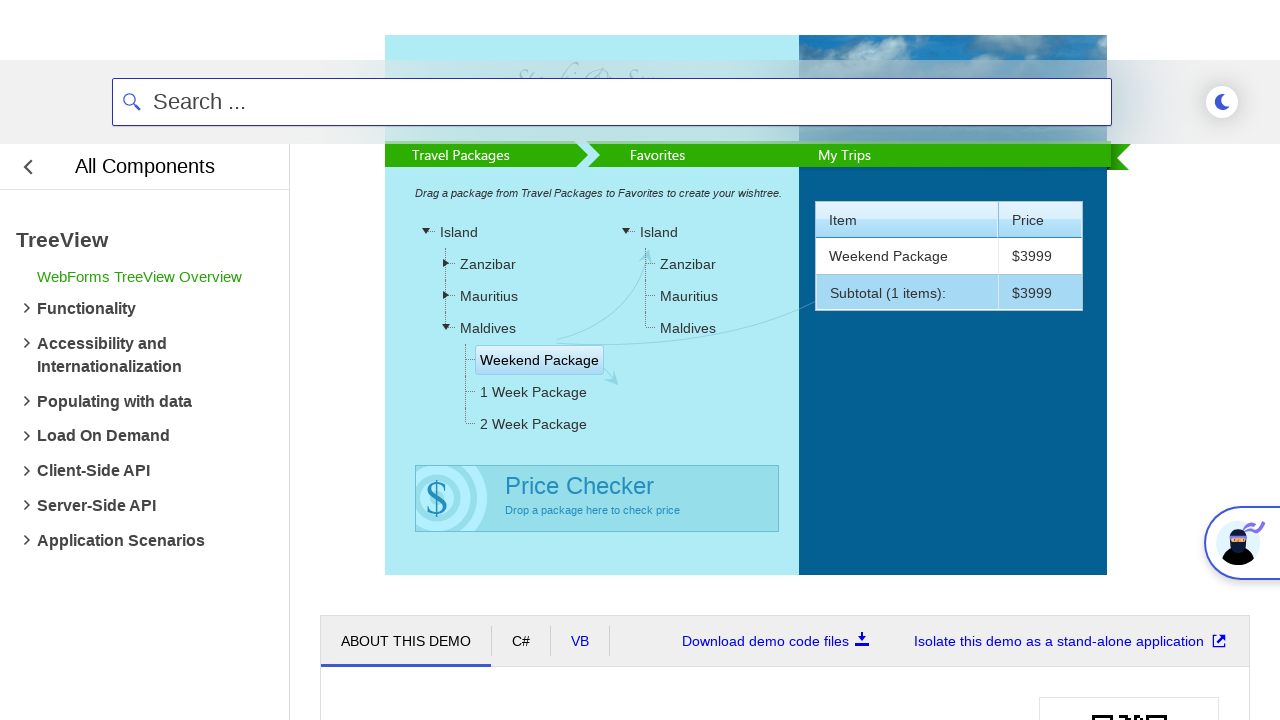

Located price element in grid footer
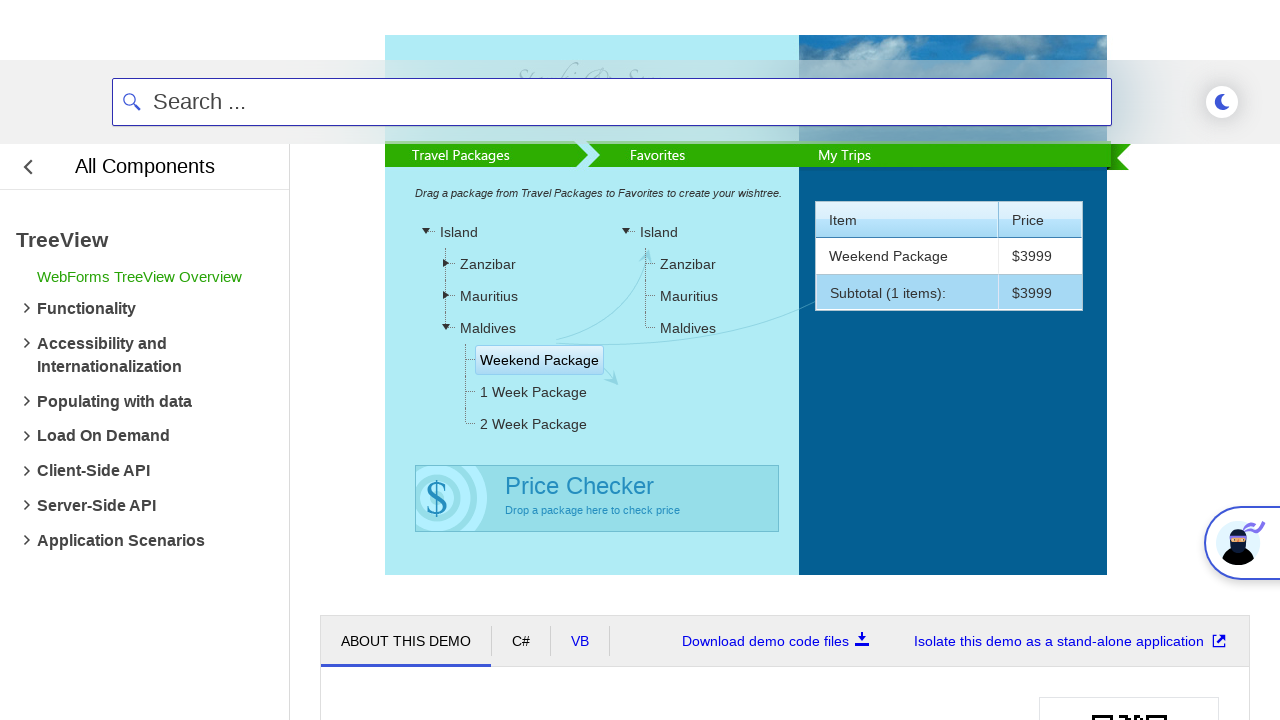

Retrieved price text: $3999
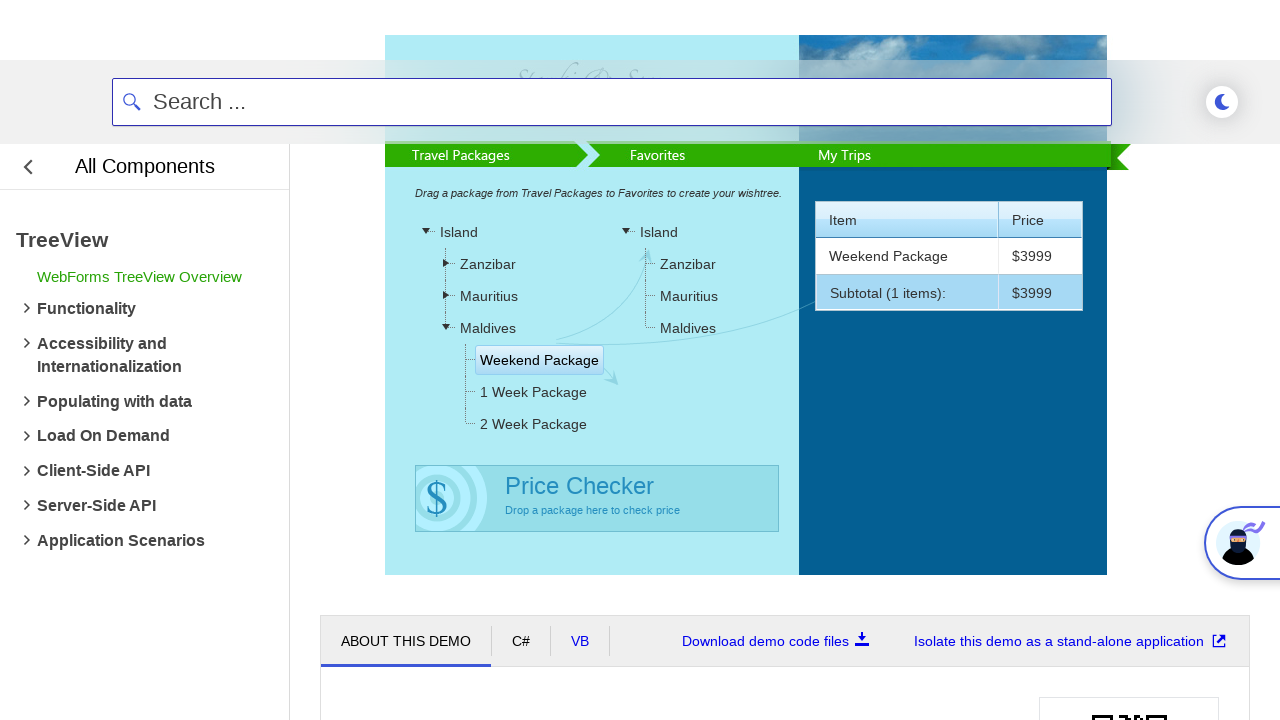

Verified price changed from $0 to $3999
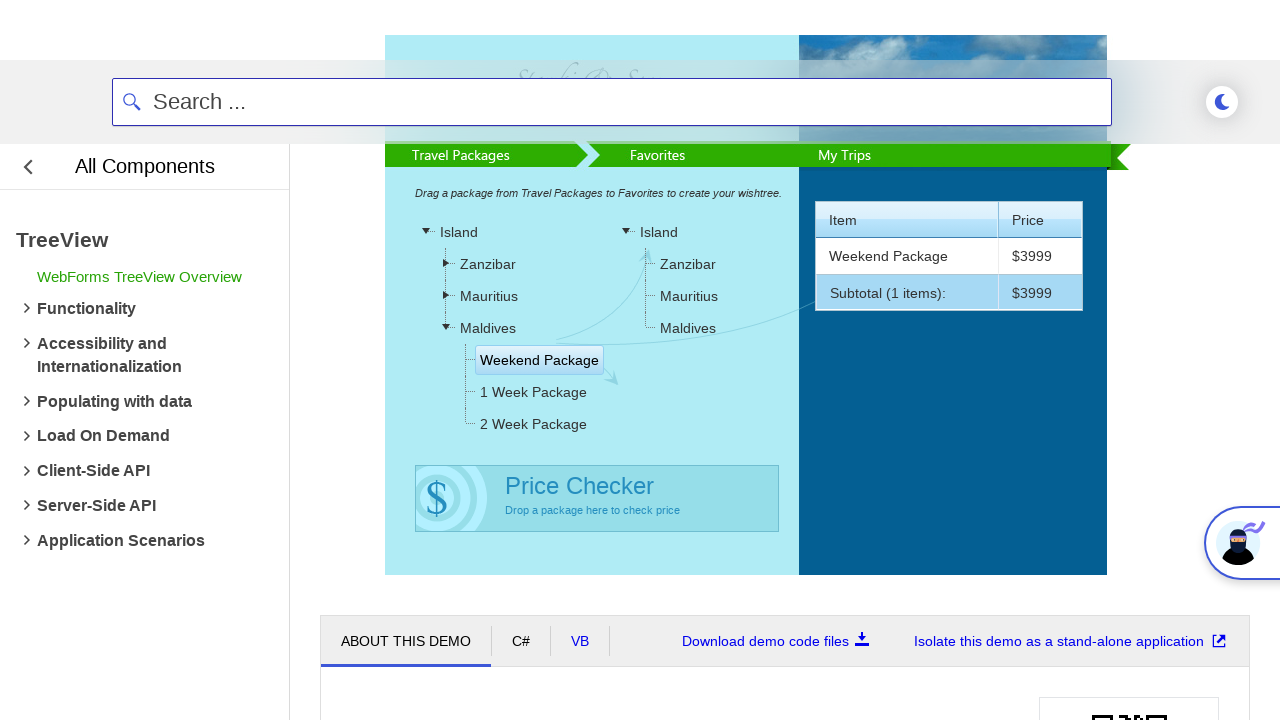

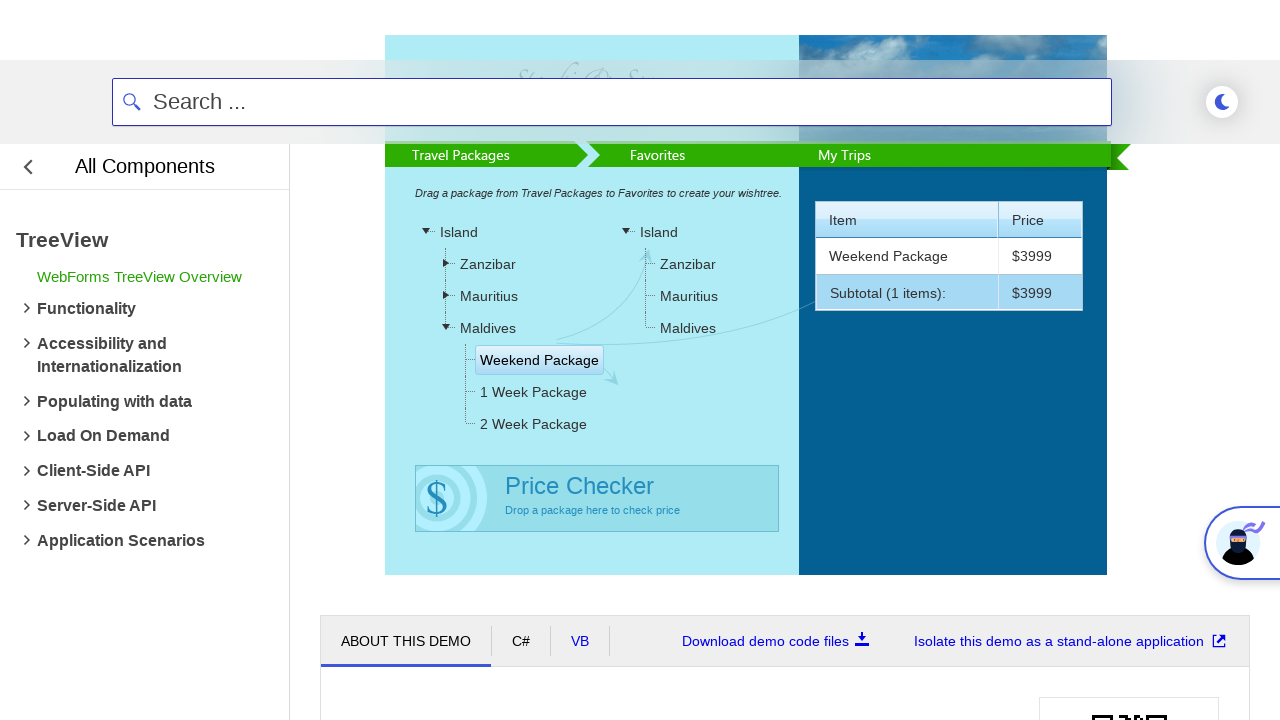